Navigates to EchoEcho HTML forms tutorial page about radio buttons and verifies the page loads

Starting URL: https://echoecho.com/htmlforms10.htm

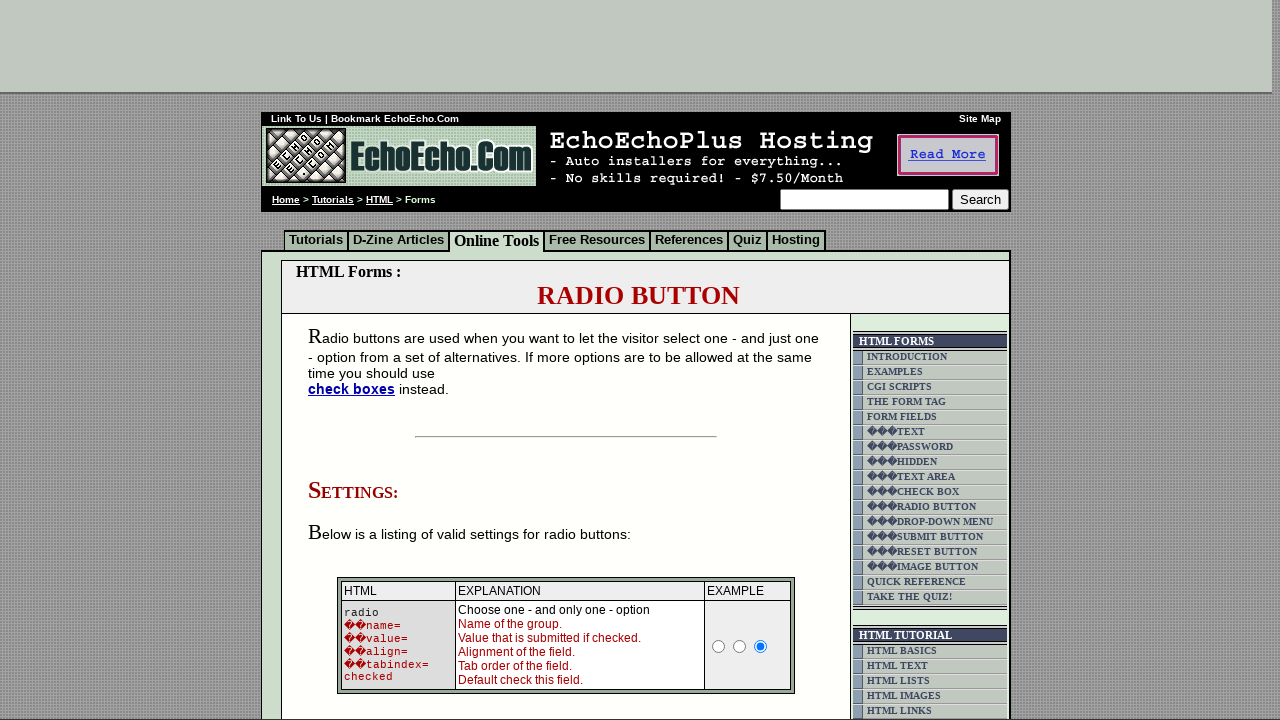

Navigated to EchoEcho HTML forms tutorial page about radio buttons
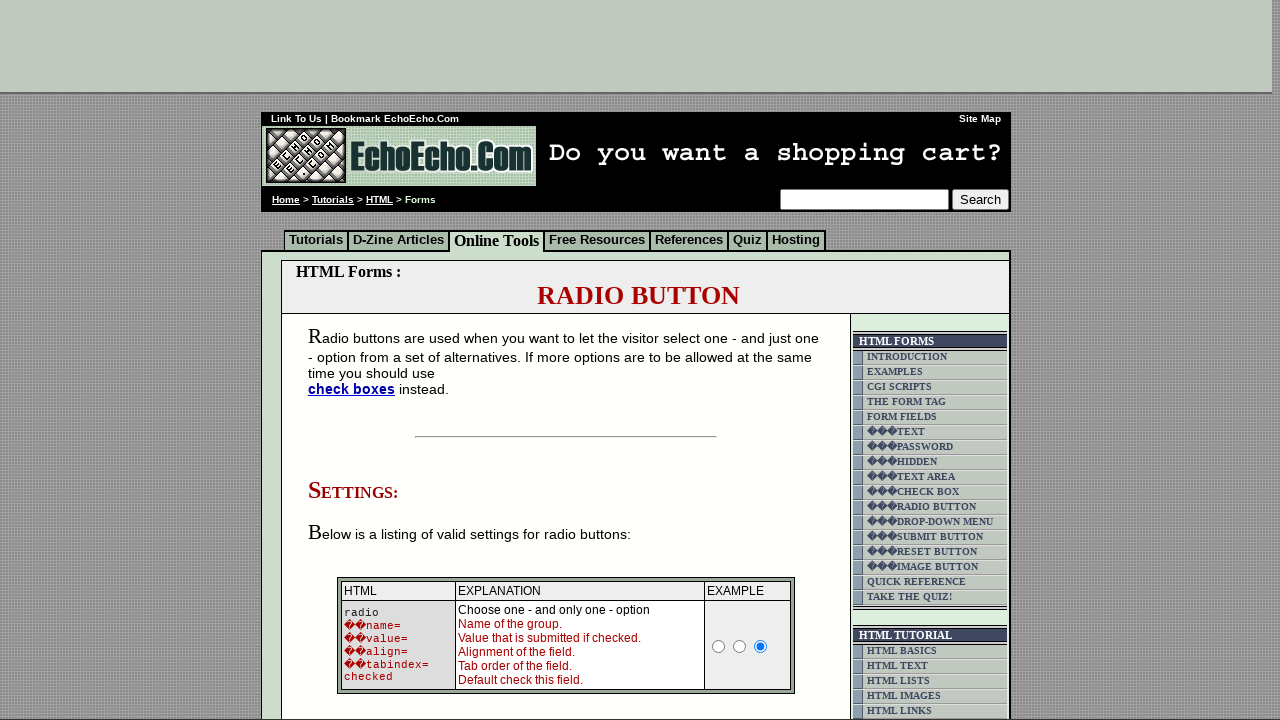

Page loaded completely (domcontentloaded)
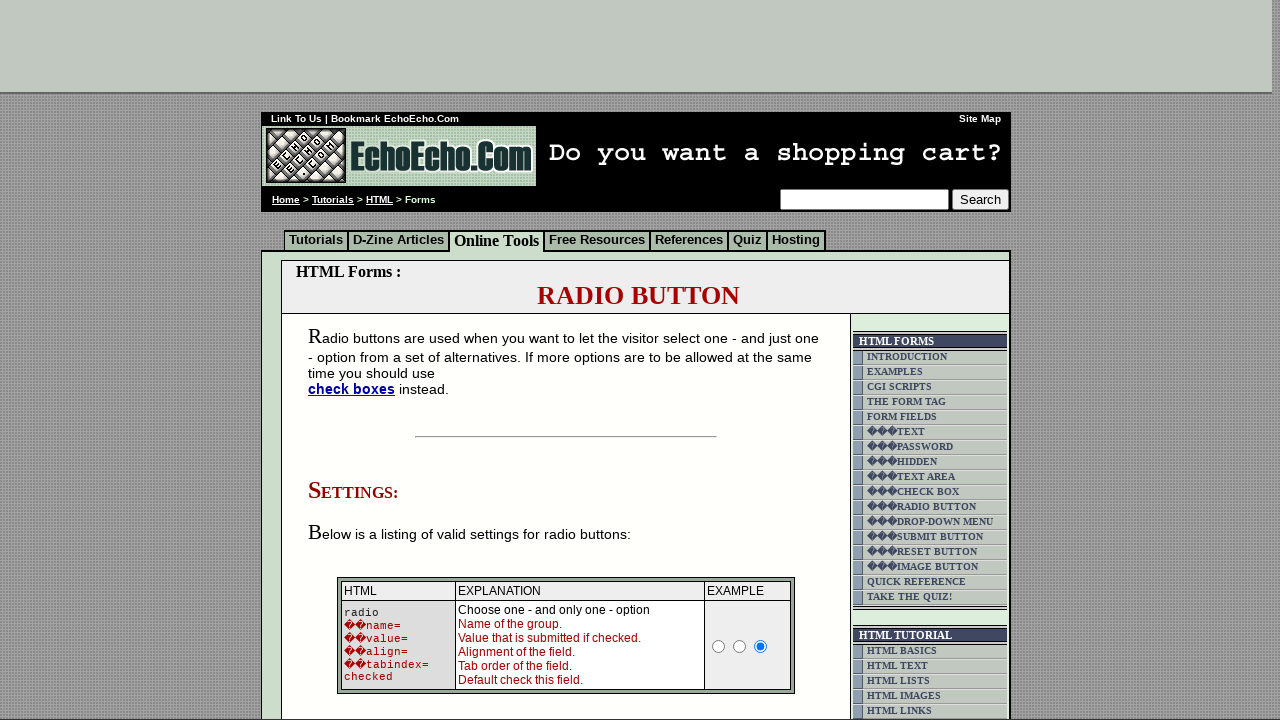

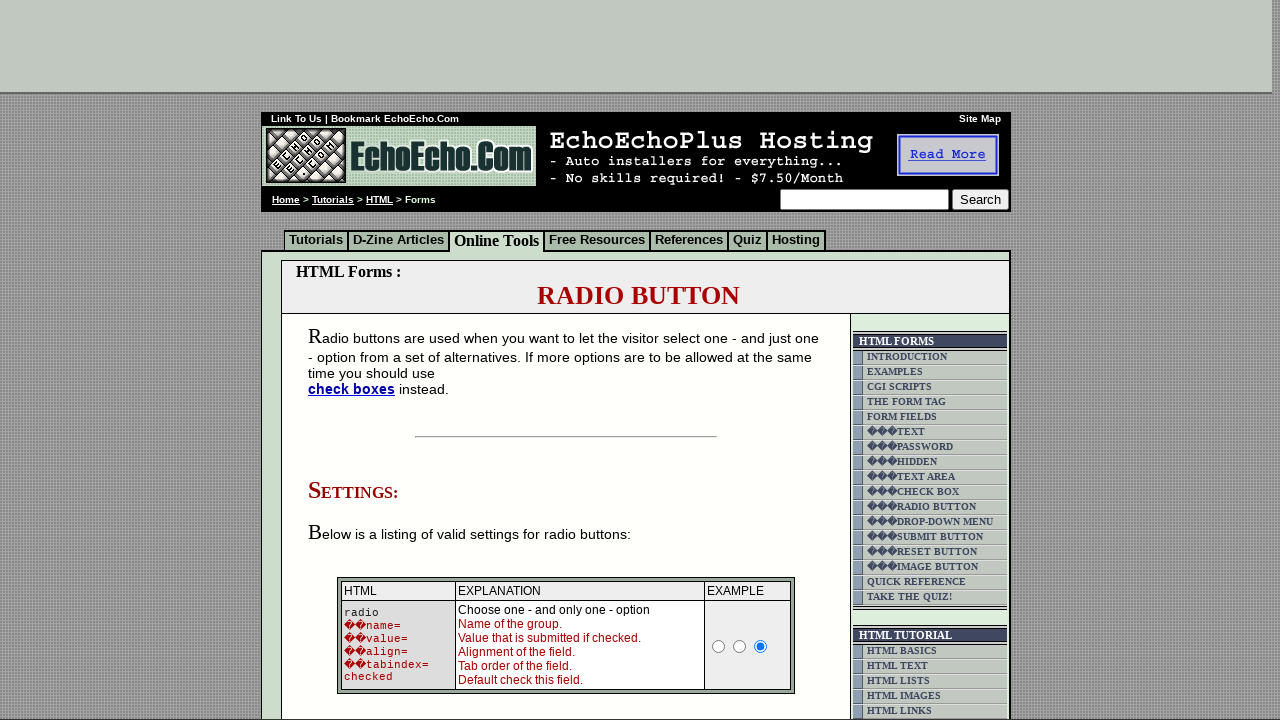